Tests the favourite book feature by clicking the heart button for a specific book ("Kaffekokaren som visste för mycket") and verifying it appears in the "Mina böcker" (My Books) section.

Starting URL: https://tap-ht24-testverktyg.github.io/exam-template/

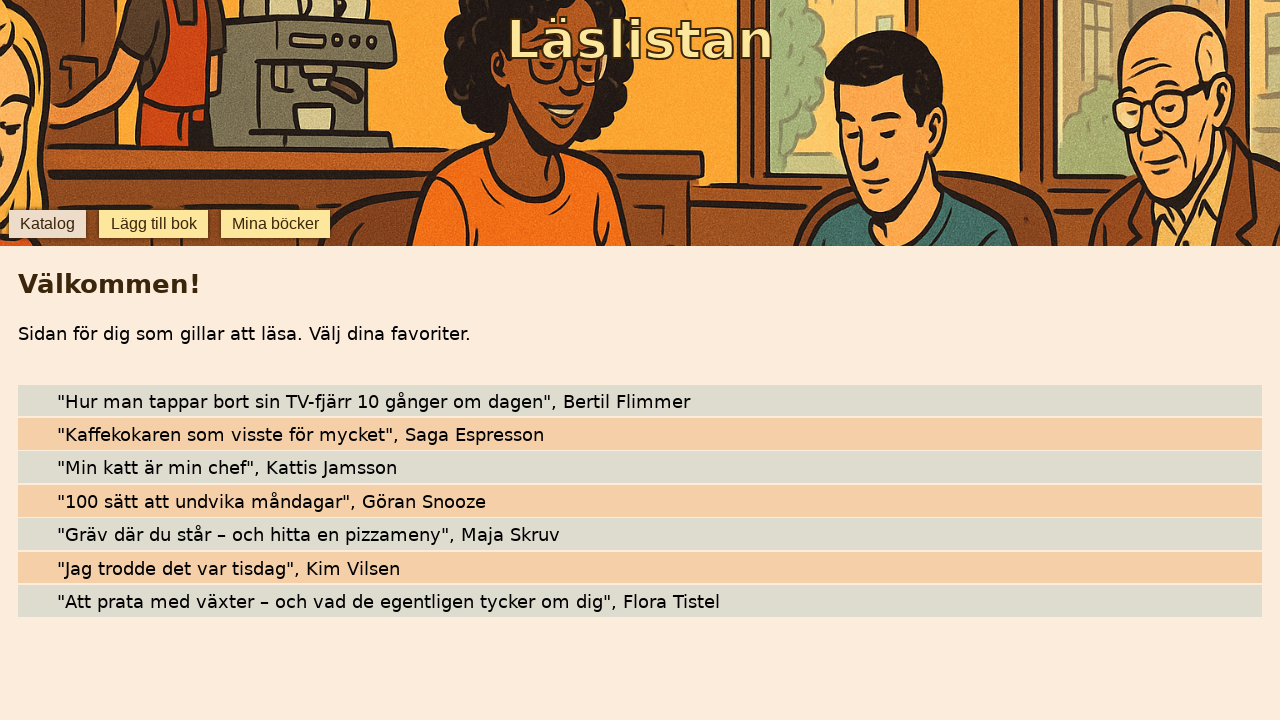

Navigated to the exam template page
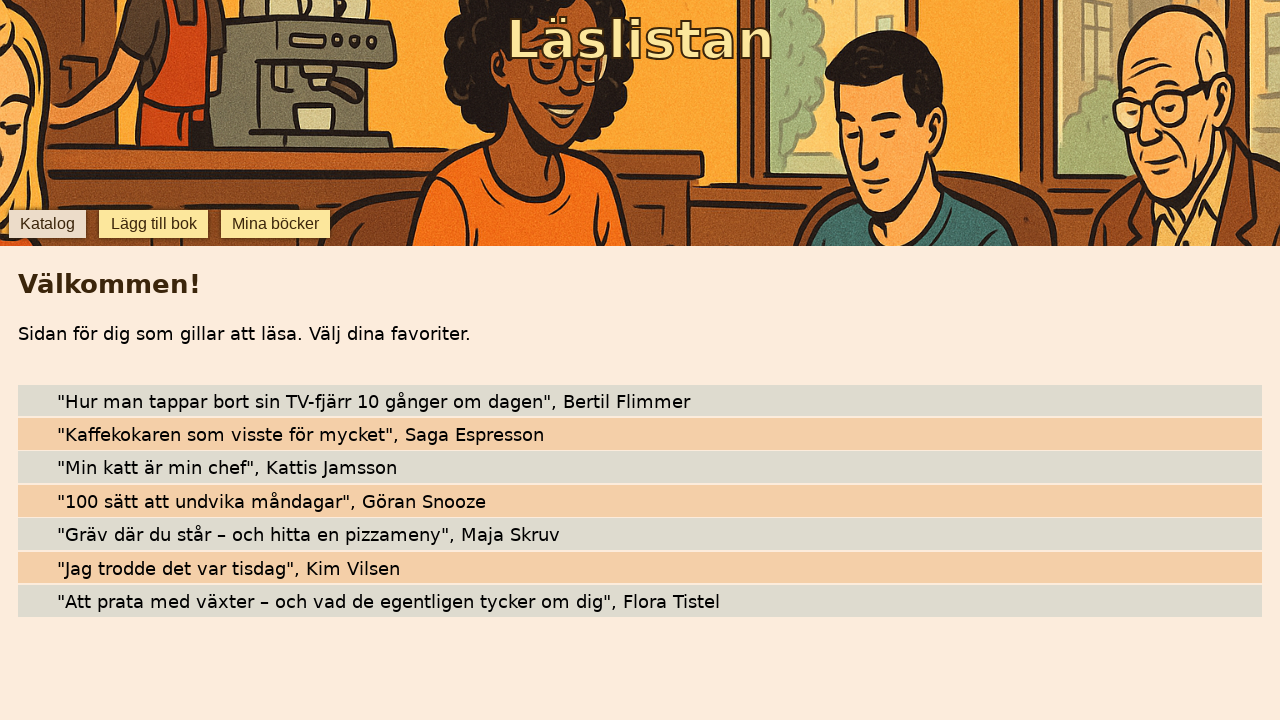

Clicked heart button for 'Kaffekokaren som visste för mycket' at (40, 434) on internal:testid=[data-testid="star-Kaffekokaren som visste för mycket"s]
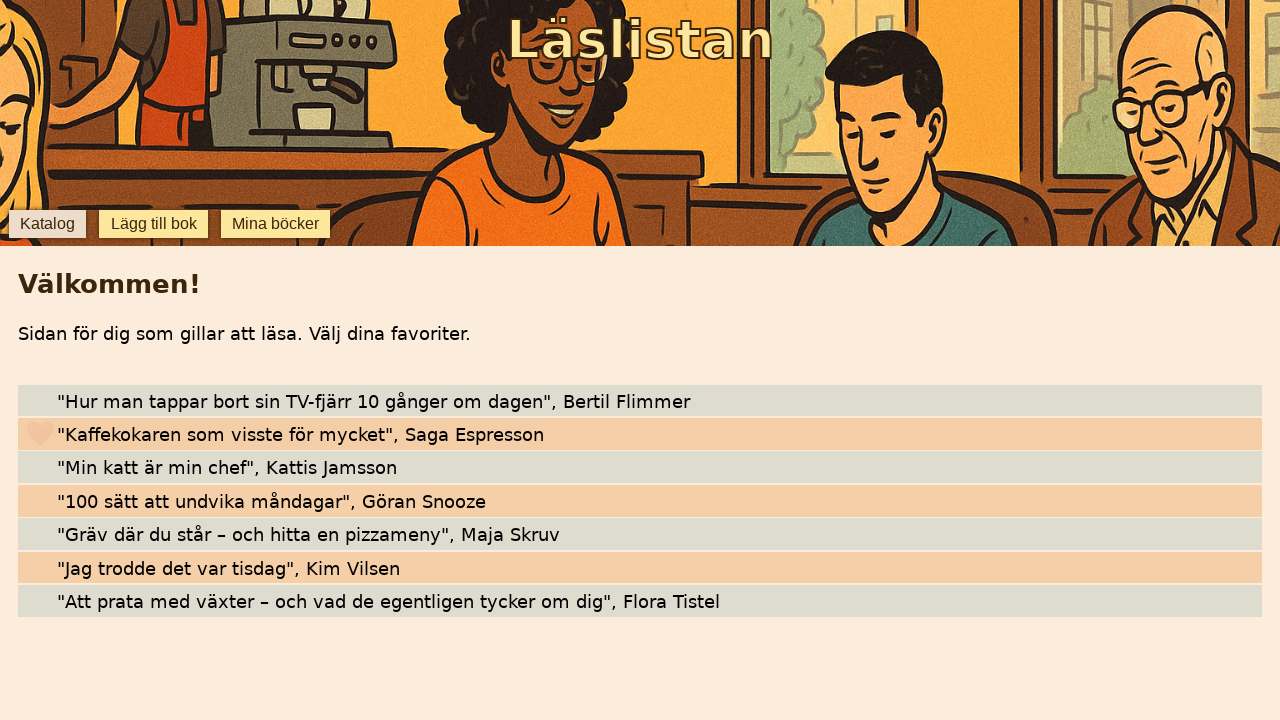

Clicked 'Mina böcker' (My Books) navigation button at (276, 224) on internal:role=button[name="Mina böcker"i]
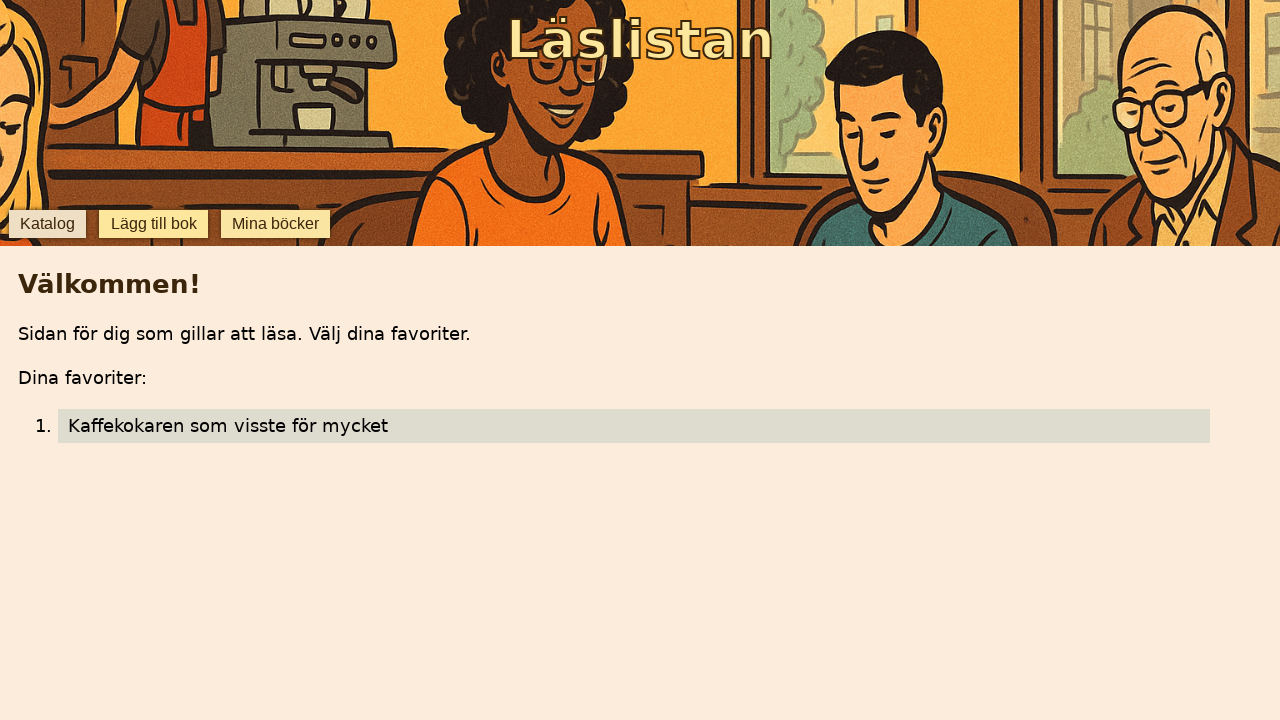

Verified that 'Kaffekokaren som visste för mycket' appears in My Books section
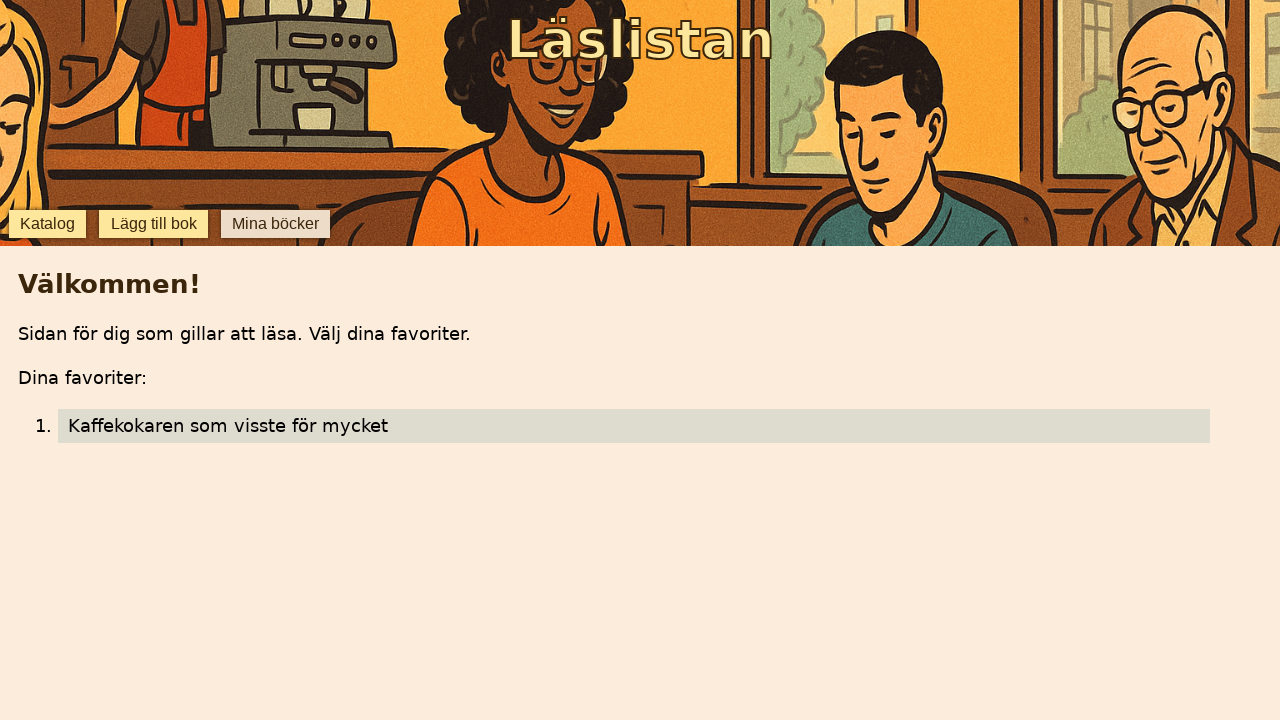

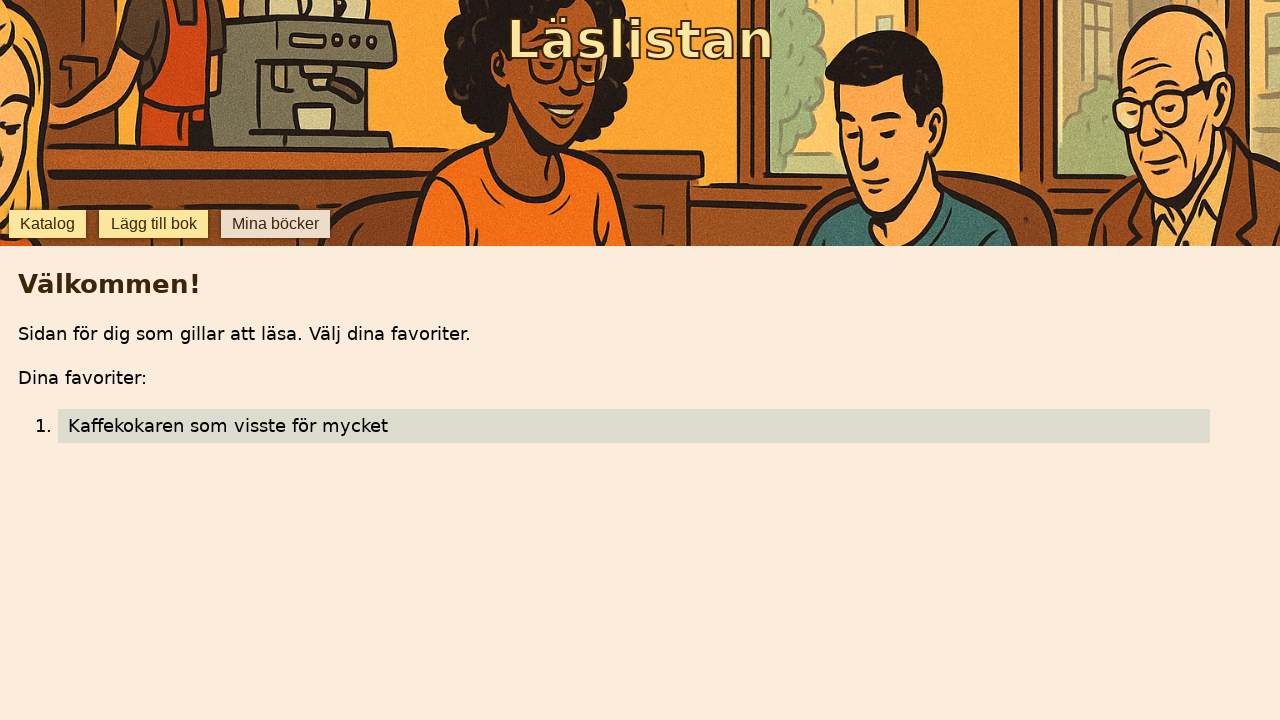